Tests adding specific grocery items to a shopping cart by iterating through product listings and clicking "Add to cart" for items matching a predefined list (Cucumber, Brocolli, Beetroot).

Starting URL: https://rahulshettyacademy.com/seleniumPractise/

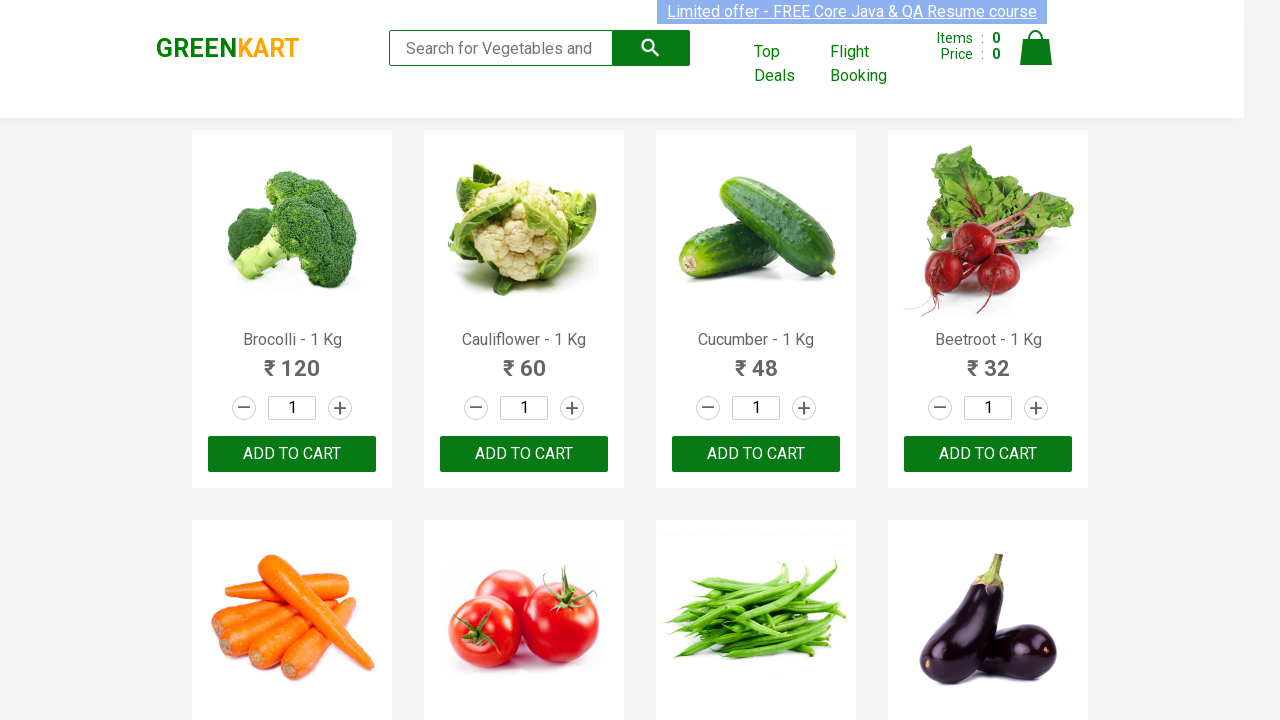

Waited for product listings to load
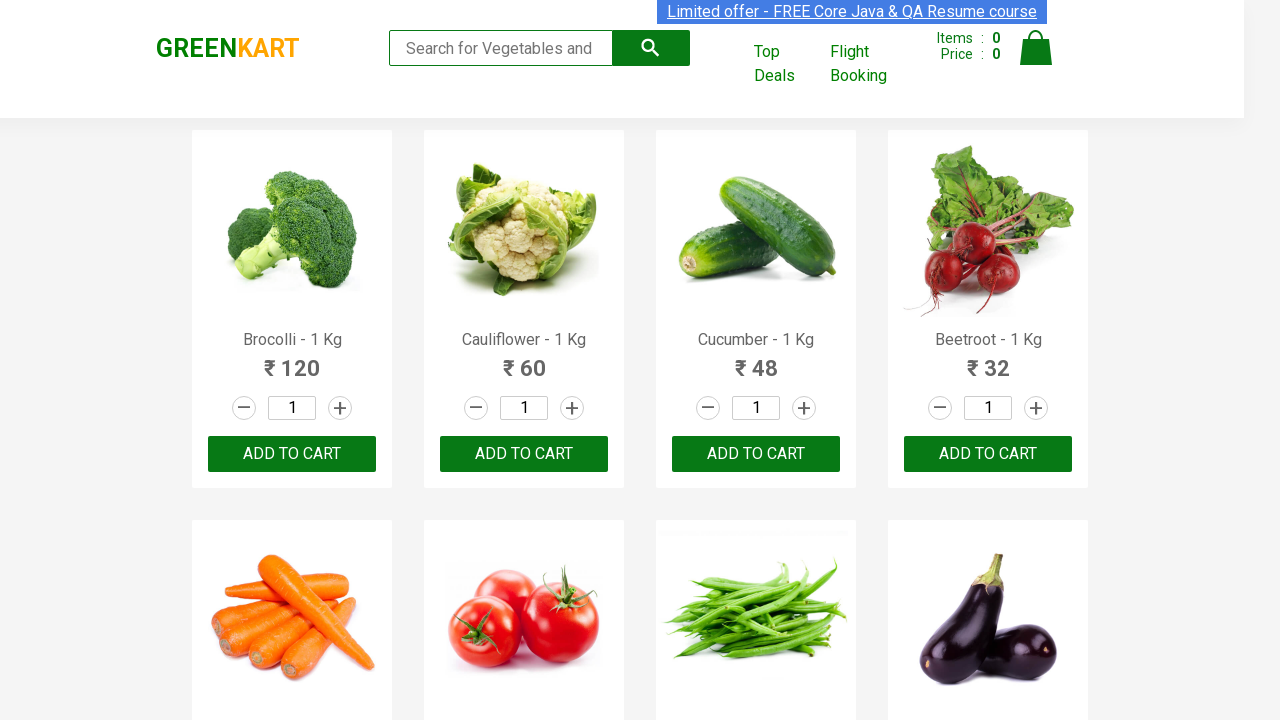

Located all product name elements
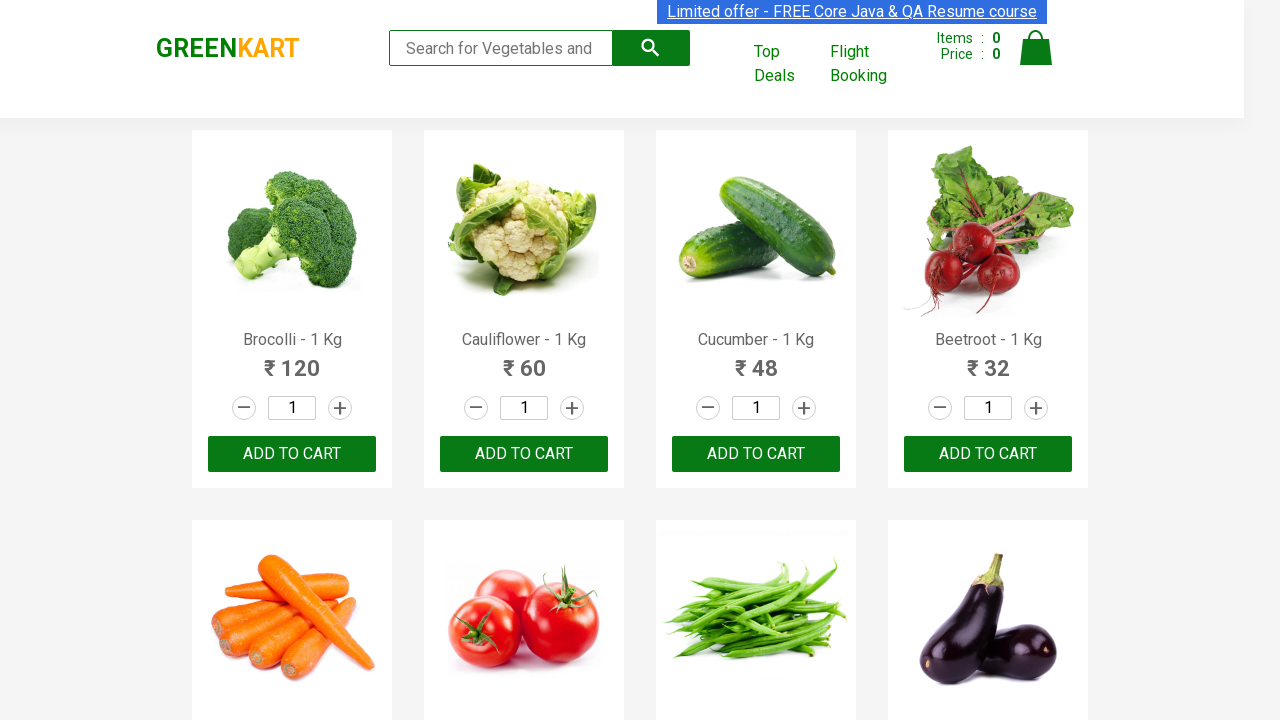

Located all 'Add to cart' buttons
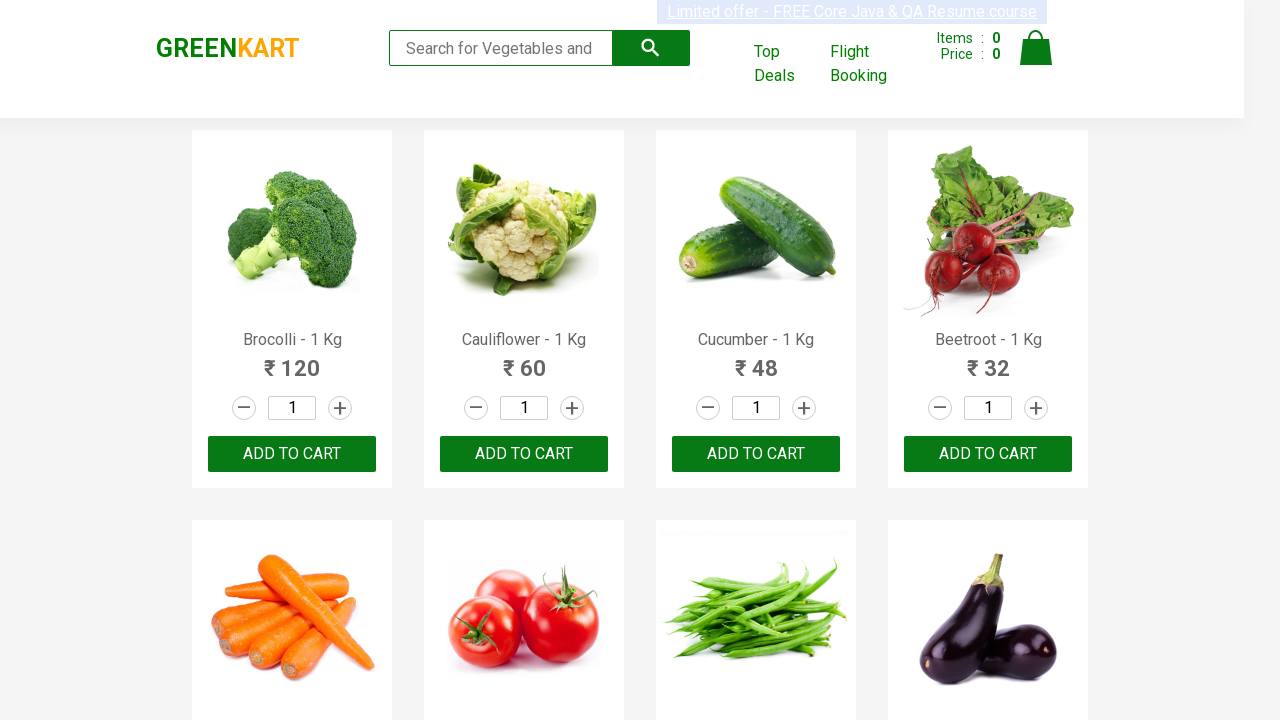

Clicked 'Add to cart' for Brocolli at (292, 454) on div.product-action button >> nth=0
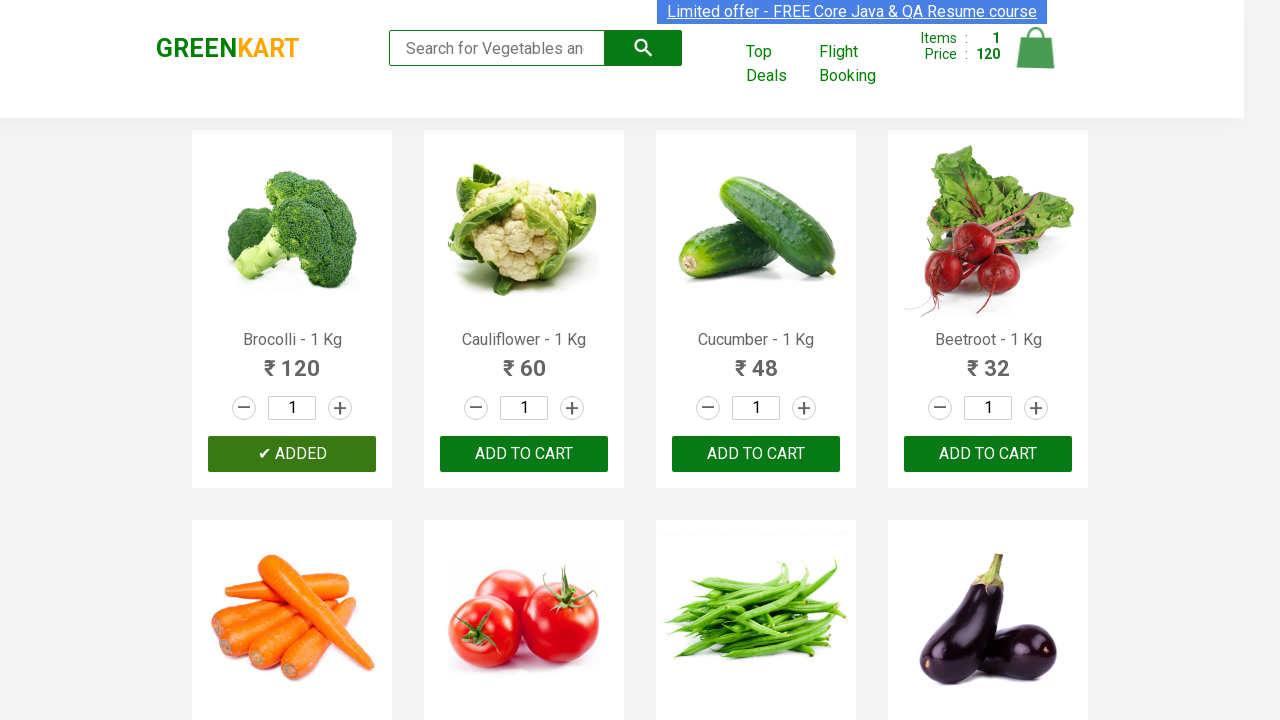

Clicked 'Add to cart' for Cucumber at (756, 454) on div.product-action button >> nth=2
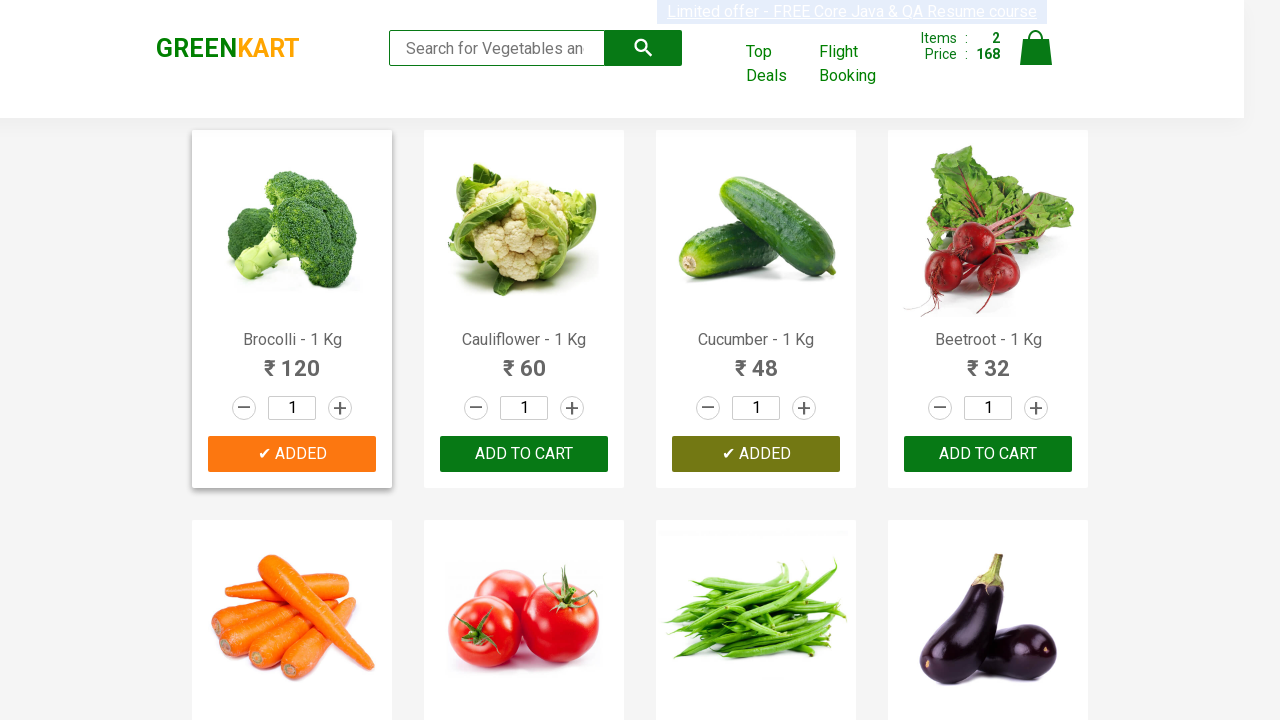

Clicked 'Add to cart' for Beetroot at (988, 454) on div.product-action button >> nth=3
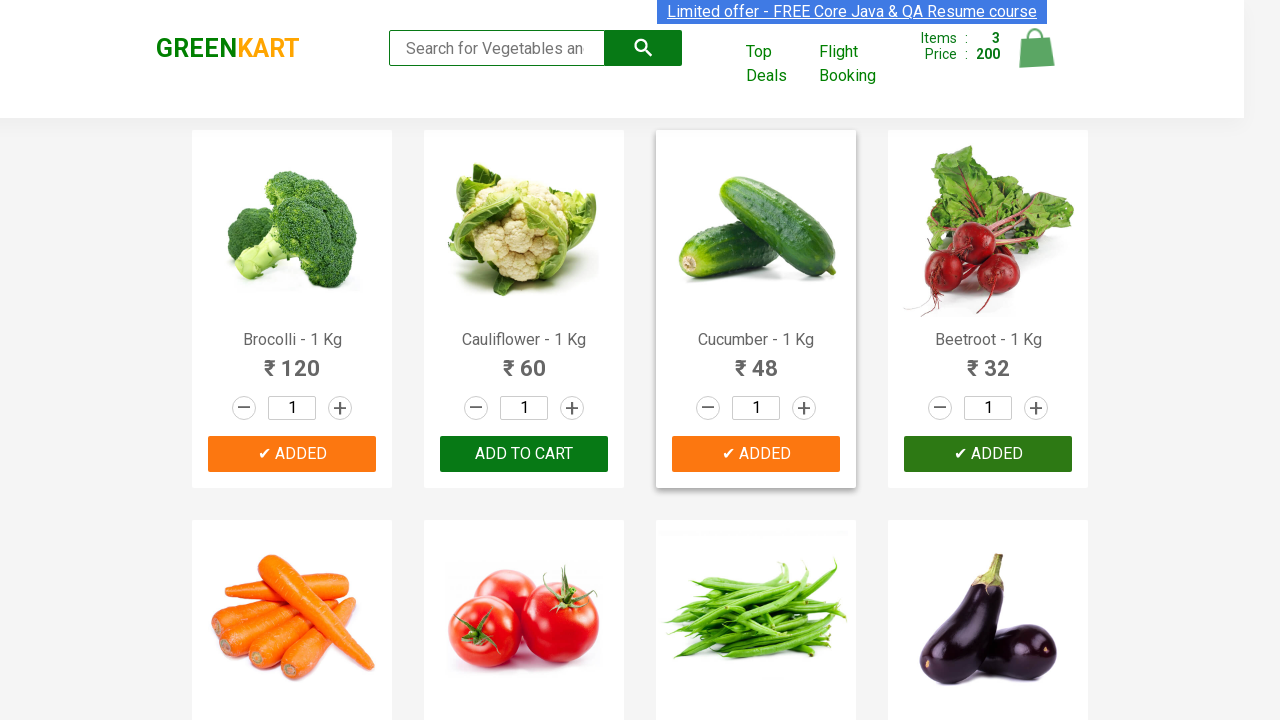

Waited 1 second for cart items to be processed
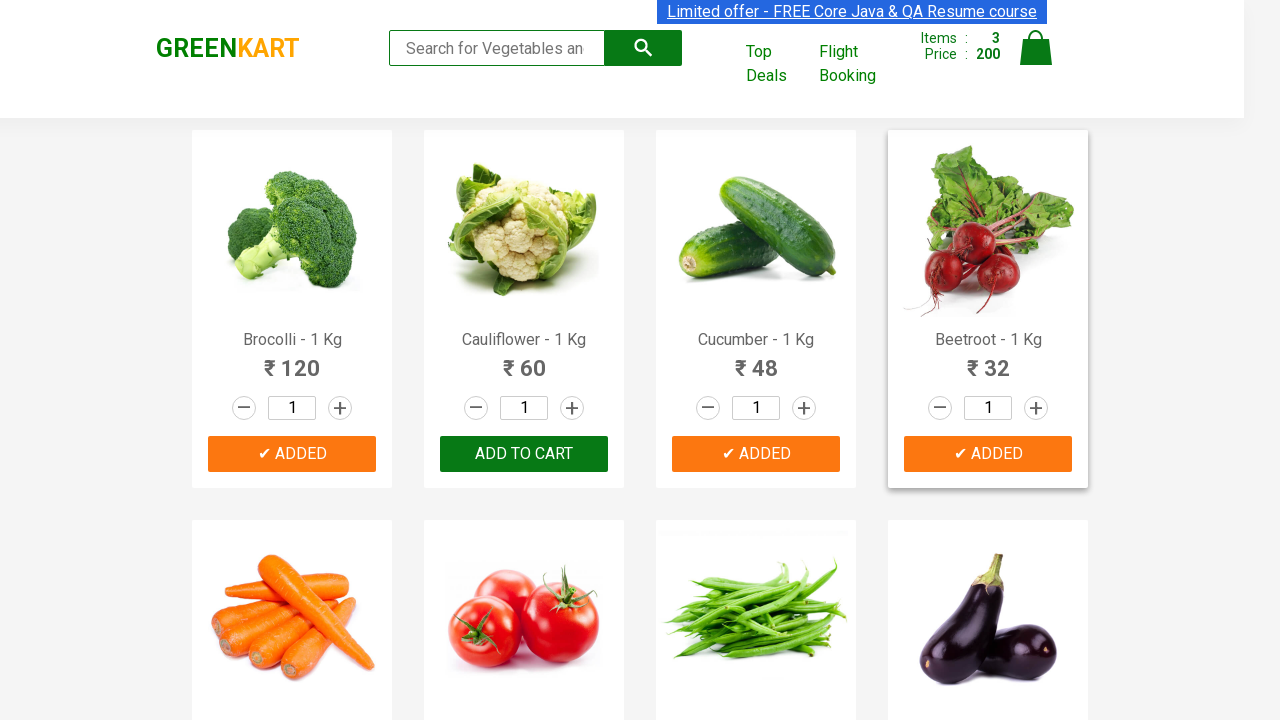

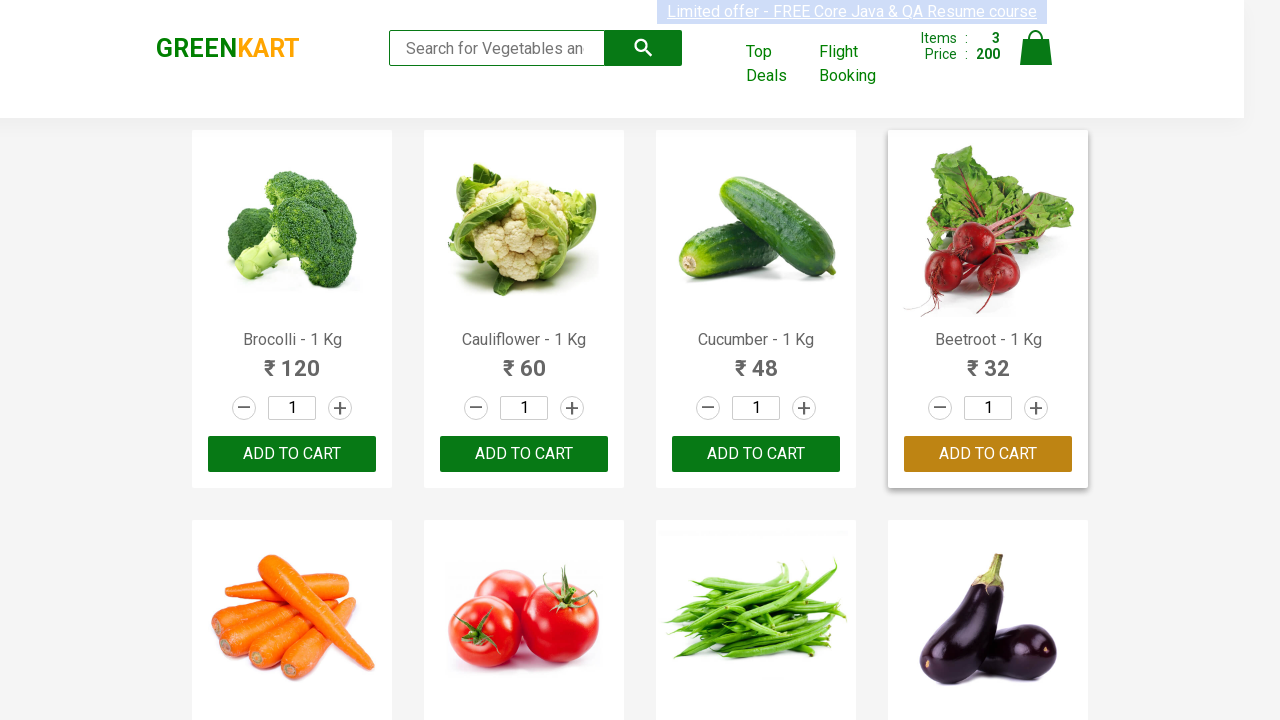